Tests autocomplete functionality by typing "uni" in a search box, selecting "United Kingdom" from suggestions, clicking submit, and verifying the result contains the selected country.

Starting URL: https://testcenter.techproeducation.com/index.php?page=autocomplete

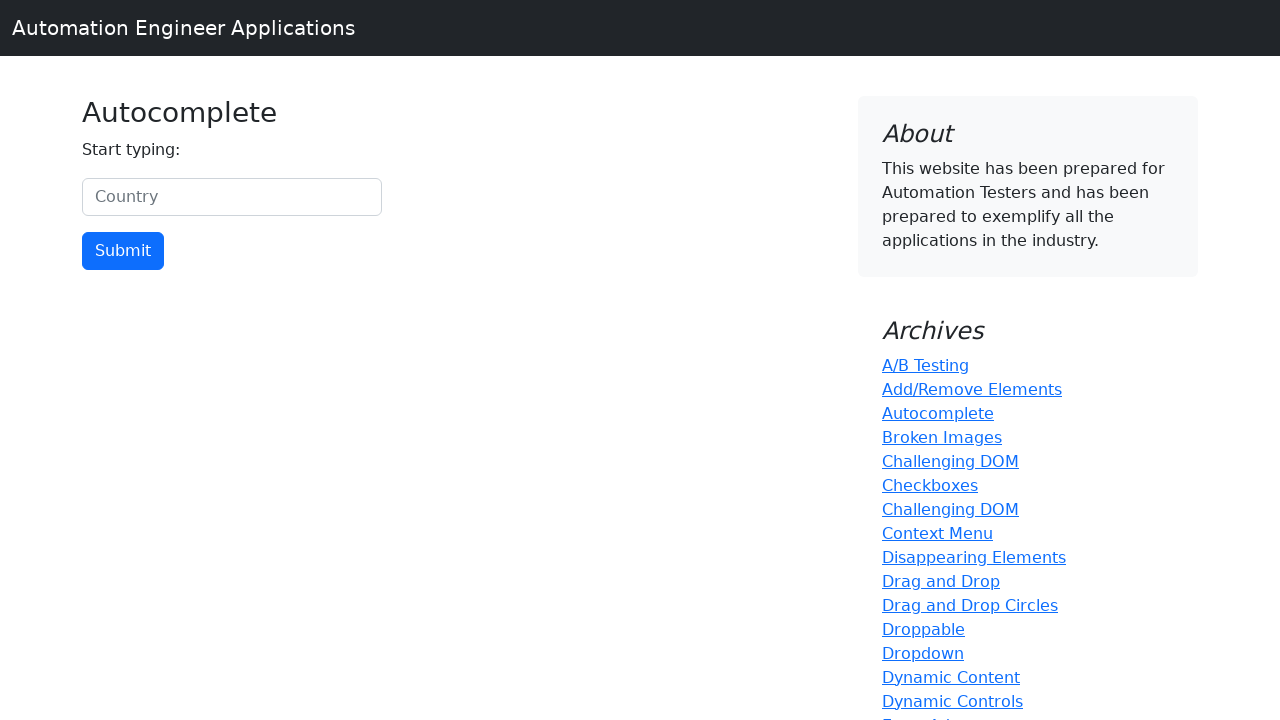

Typed 'uni' in the country search box on #myCountry
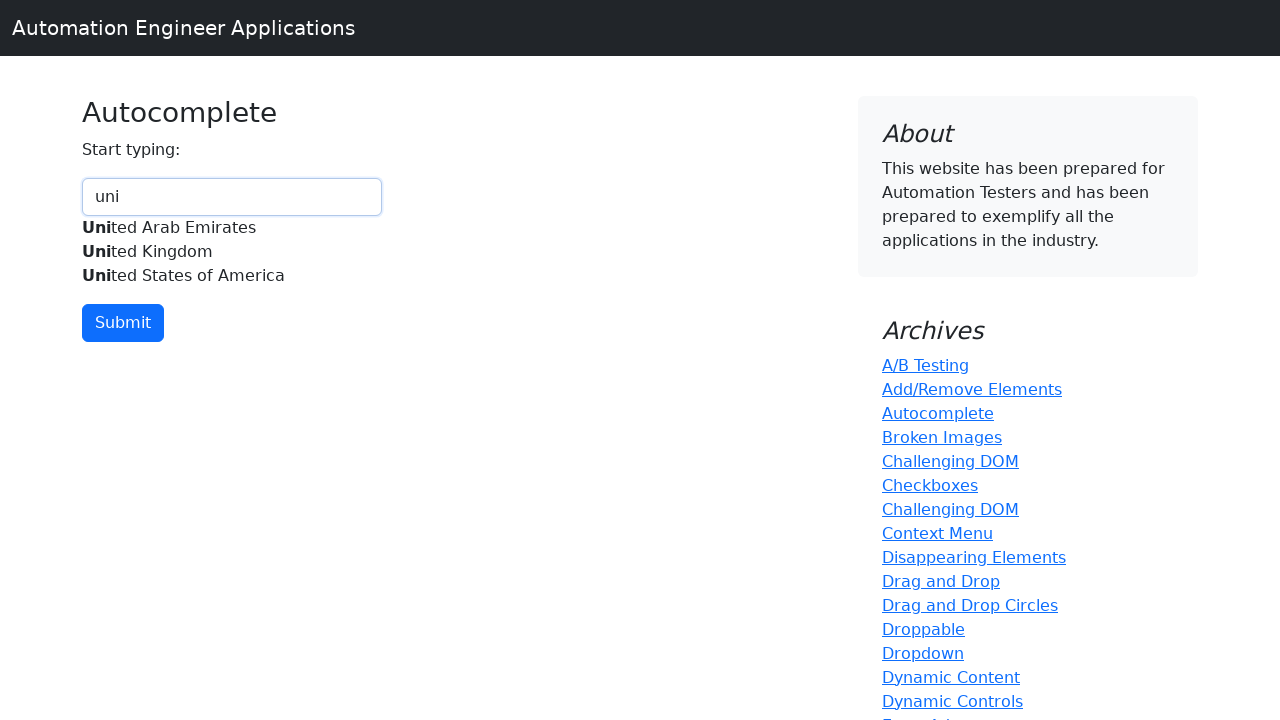

Autocomplete suggestions appeared with United Kingdom option
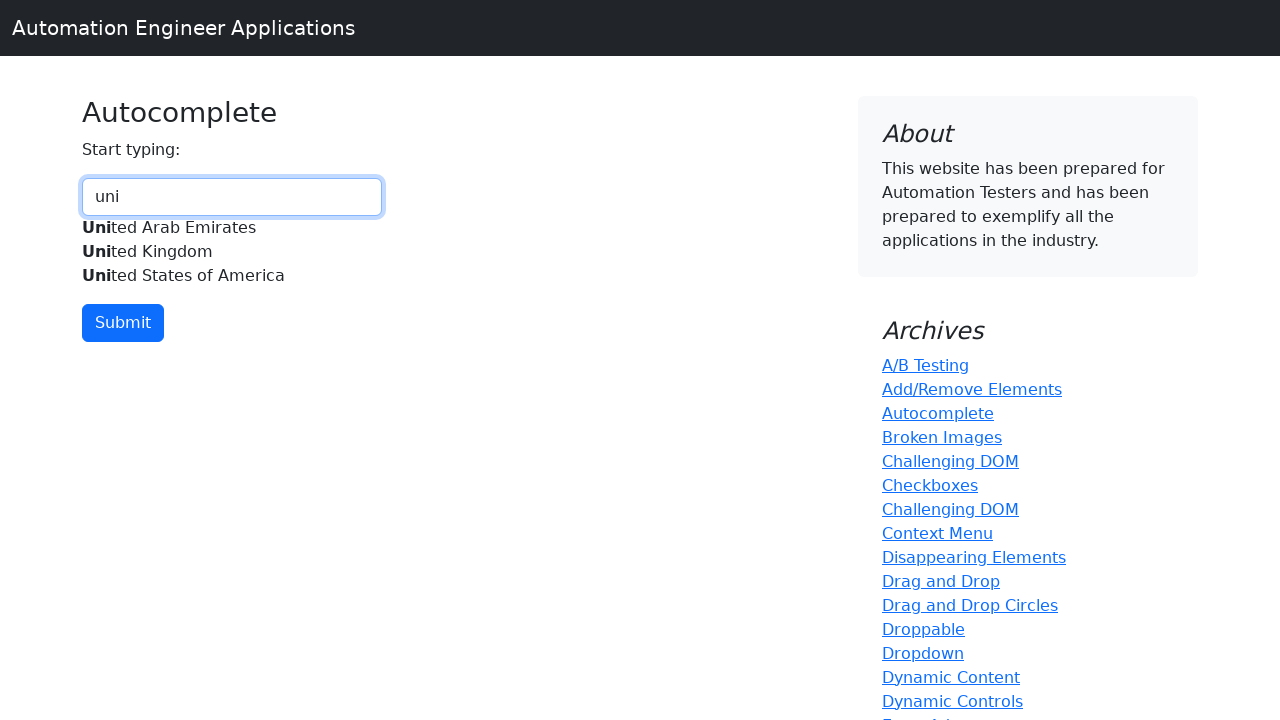

Selected 'United Kingdom' from autocomplete suggestions at (232, 252) on xpath=//div[@id='myCountryautocomplete-list']//*[.='United Kingdom']
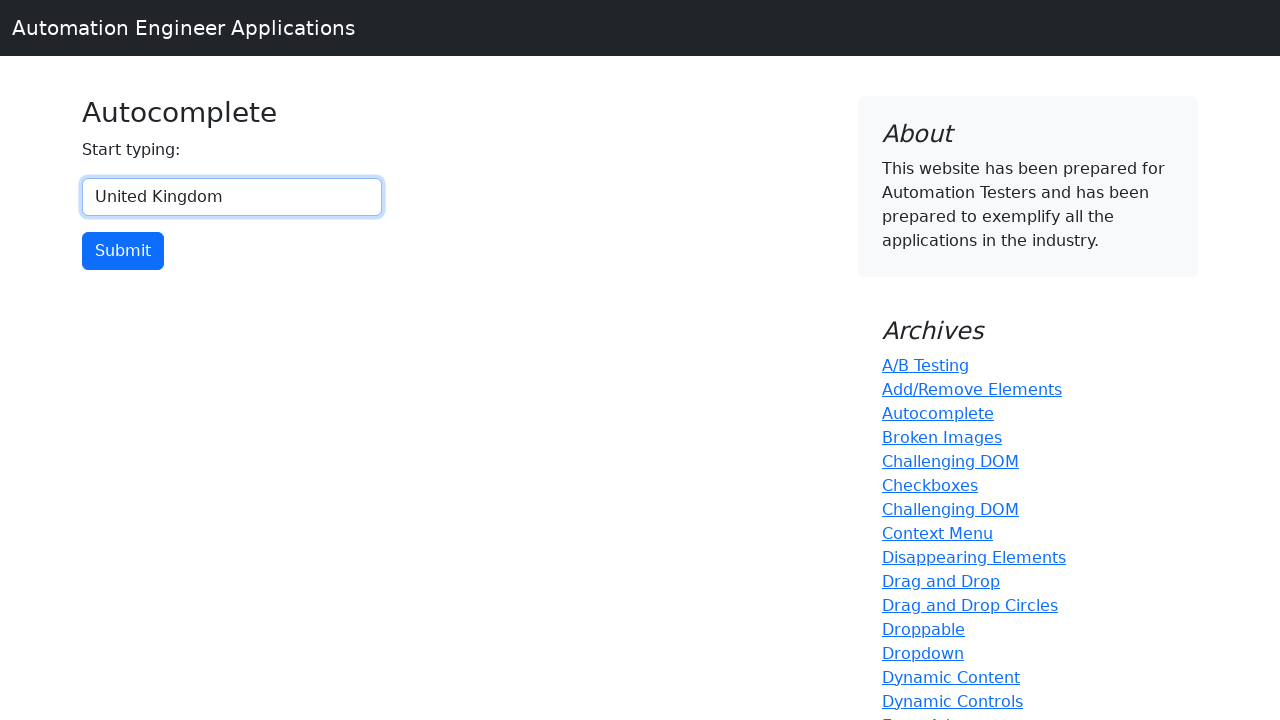

Clicked submit button at (123, 251) on input[type='button']
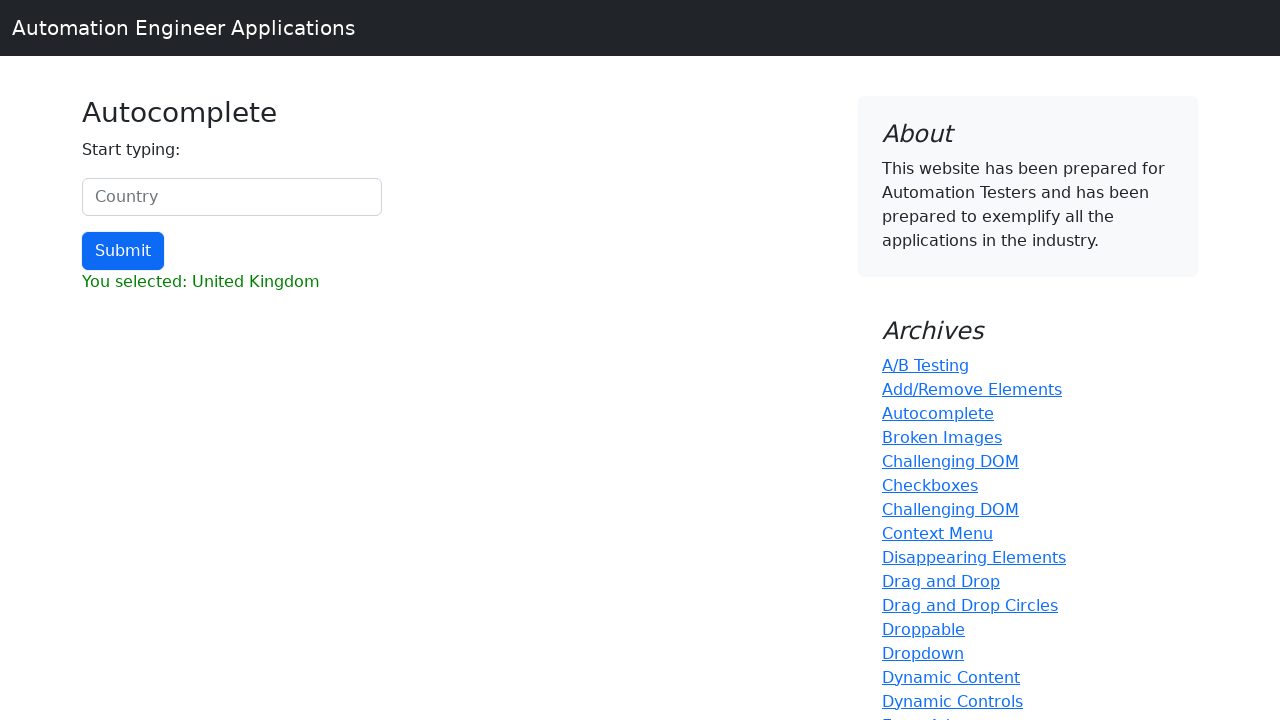

Result section loaded
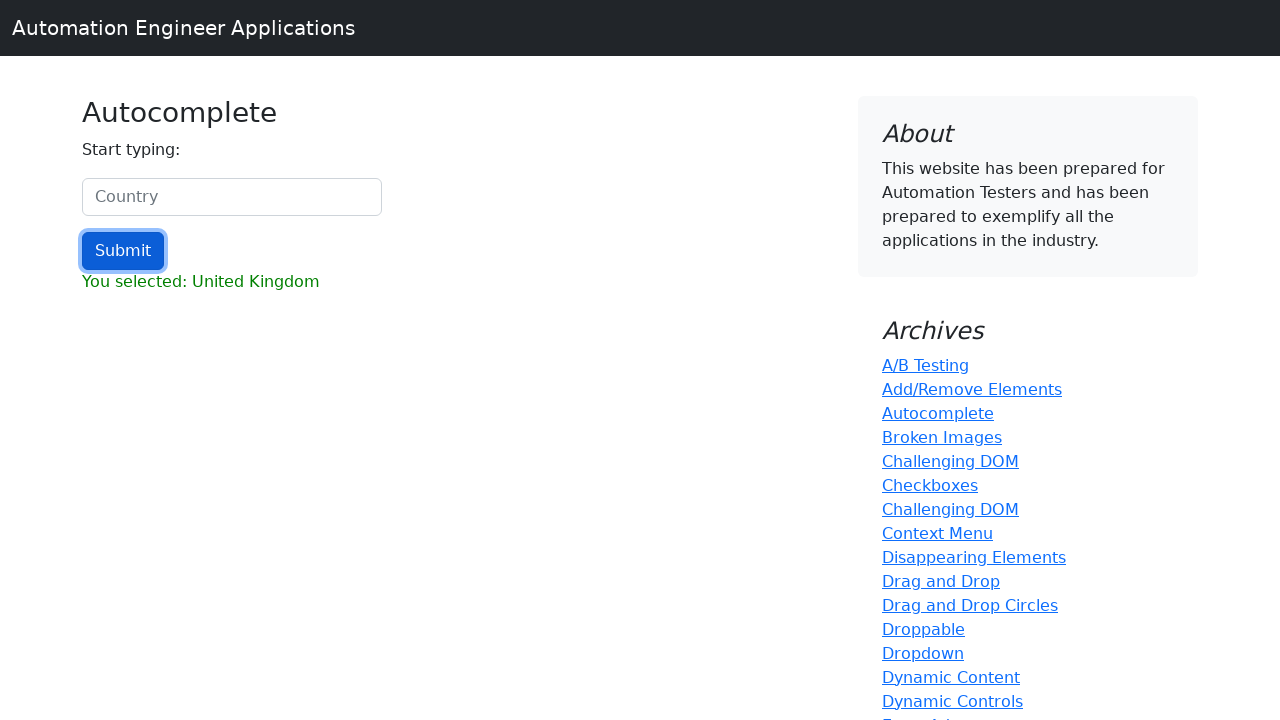

Retrieved result text content
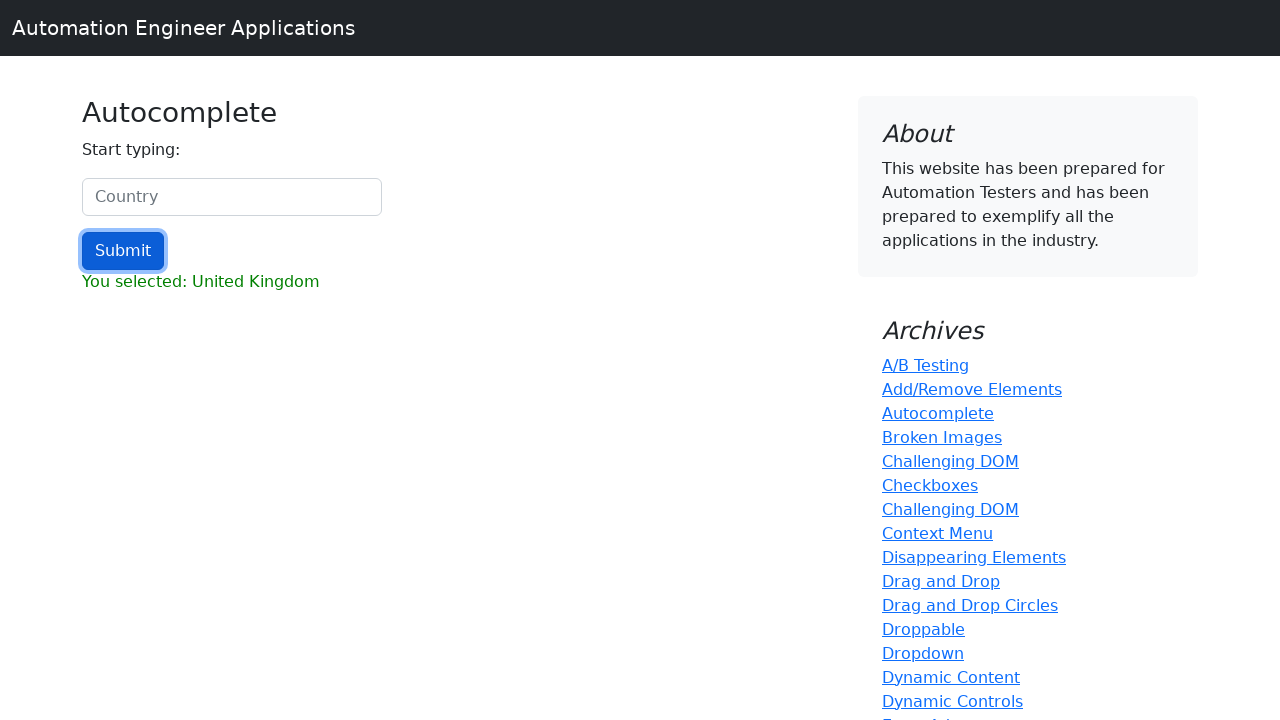

Verified that result contains 'United Kingdom'
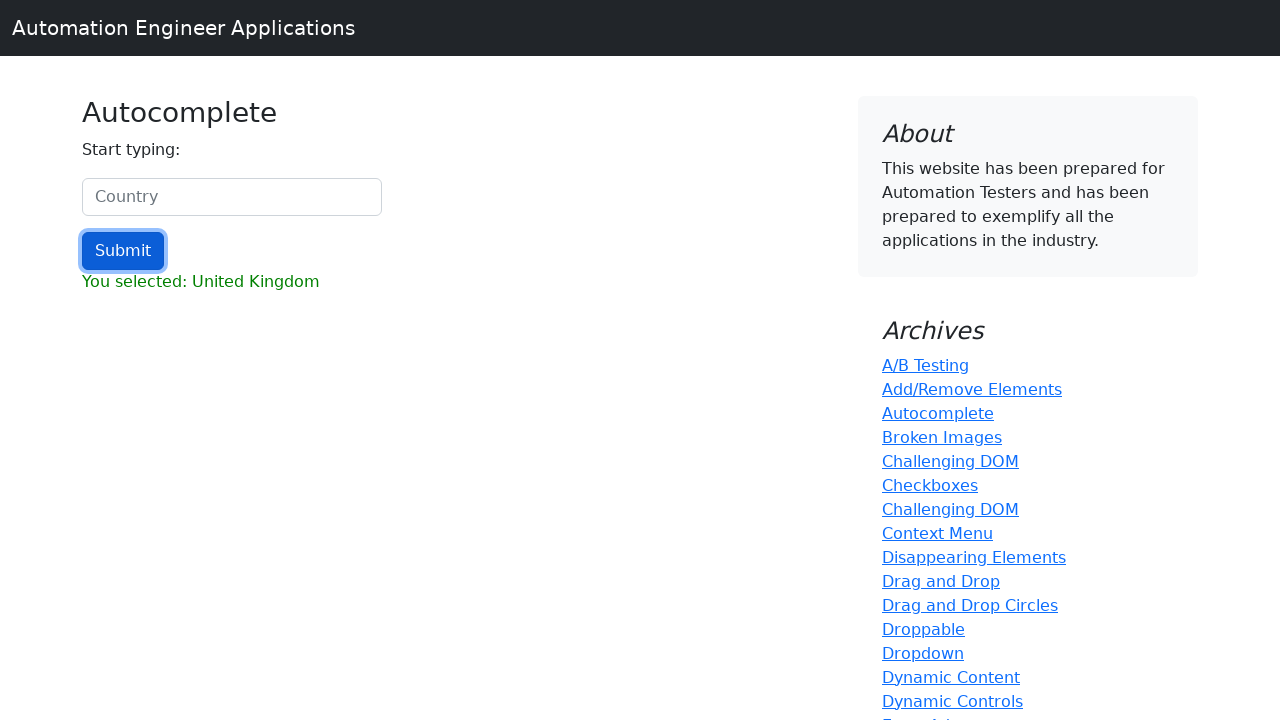

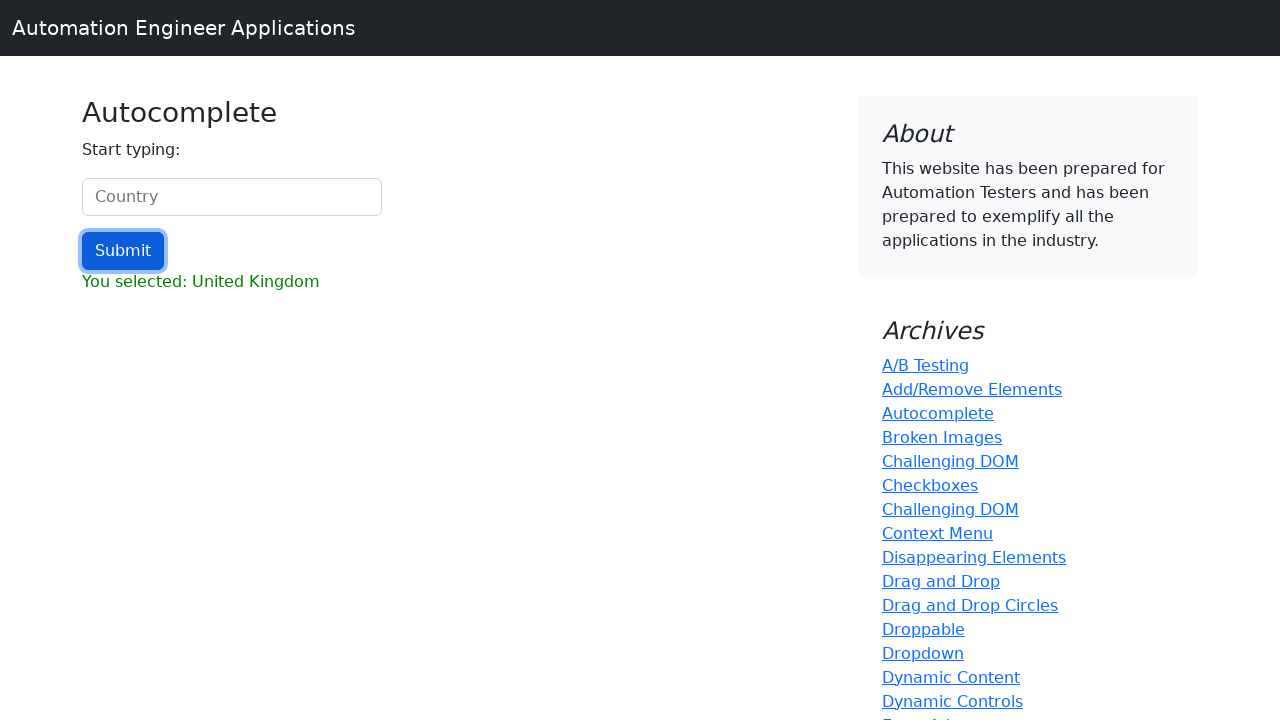